Tests a math challenge form by reading a value from the page, calculating a mathematical result (log of absolute value of 12*sin(x)), filling in the answer, checking required checkboxes, and submitting the form

Starting URL: https://suninjuly.github.io/math.html

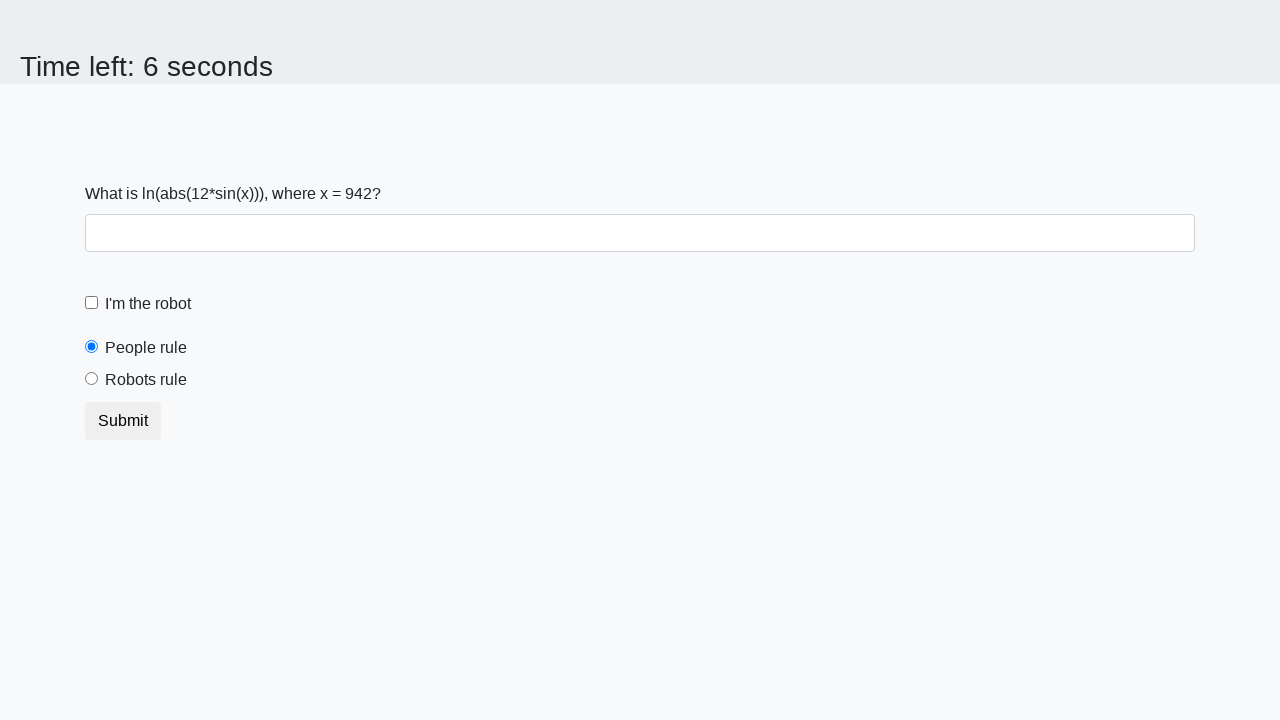

Retrieved x value from page element #input_value
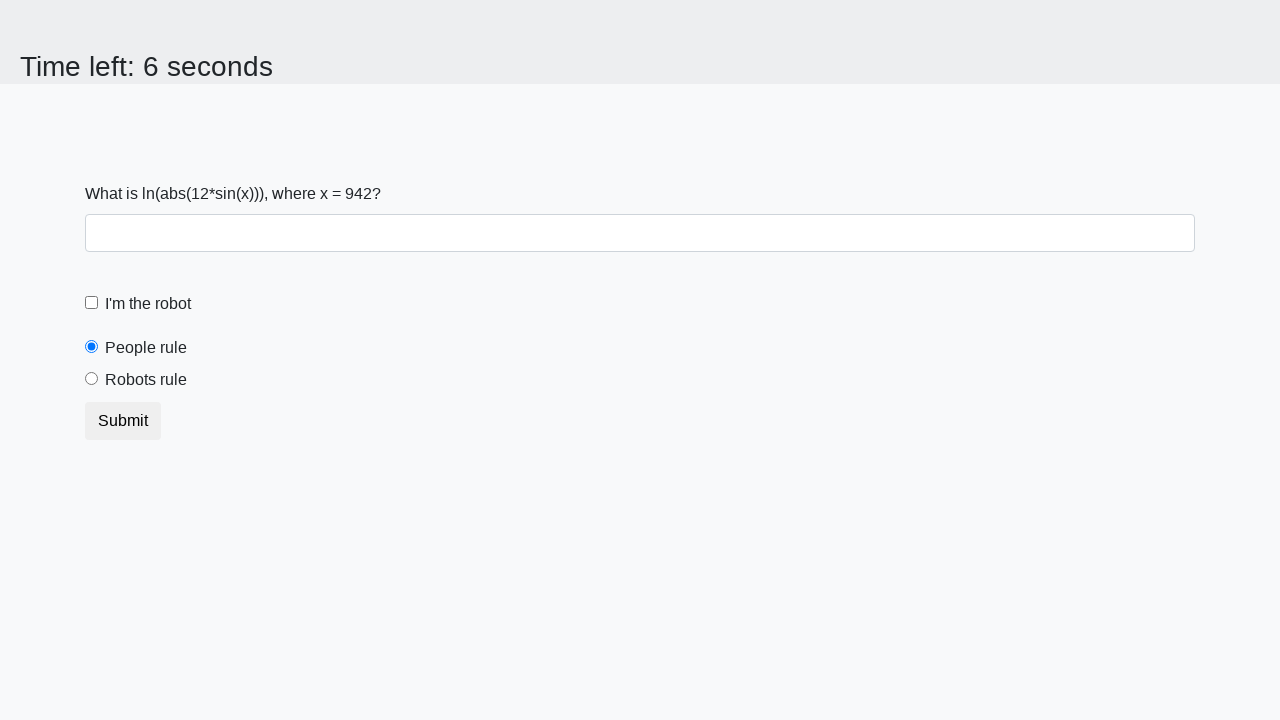

Calculated math challenge answer: log(abs(12*sin(942))) = 1.7079934104489918
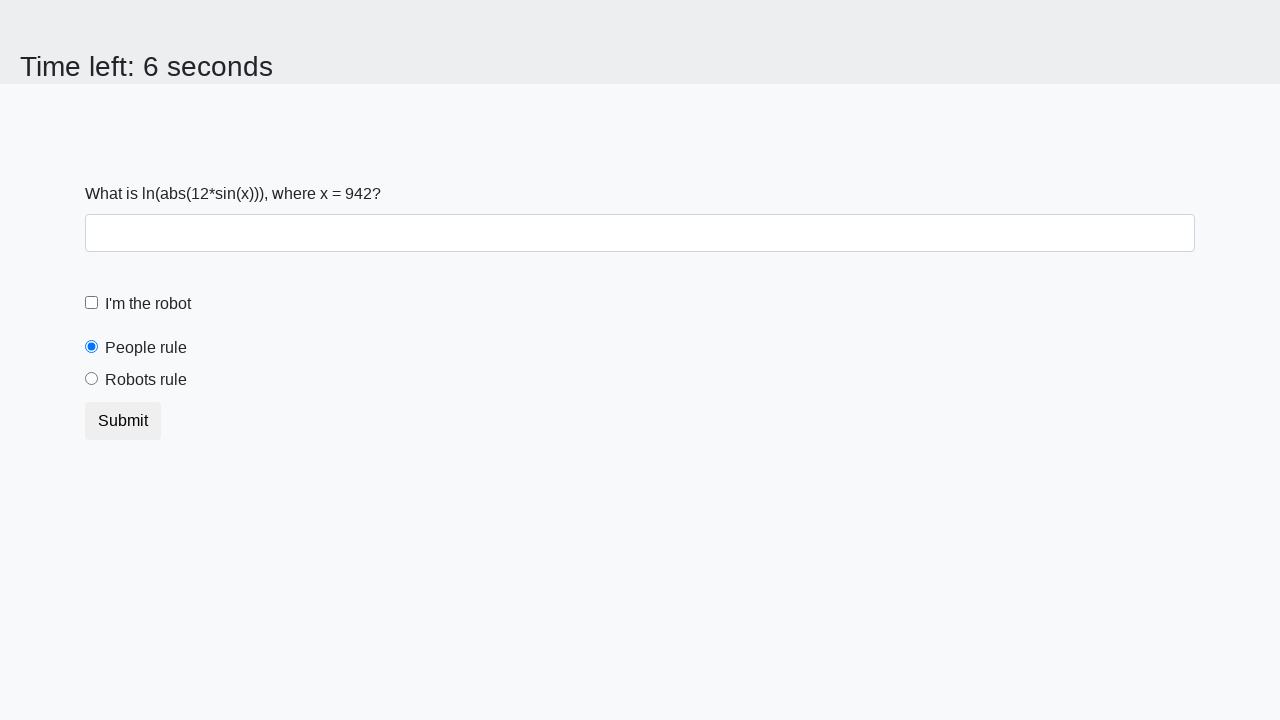

Filled answer field with calculated value: 1.7079934104489918 on #answer
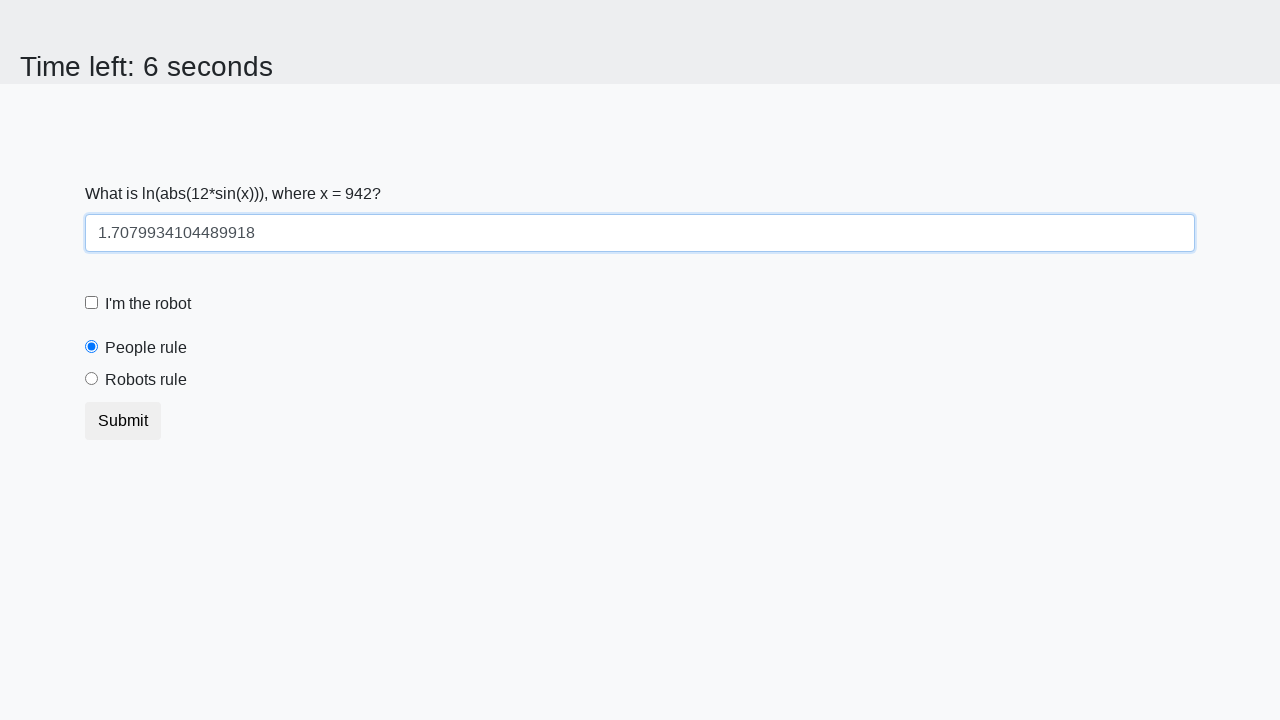

Checked the 'I am a robot' checkbox at (92, 303) on #robotCheckbox
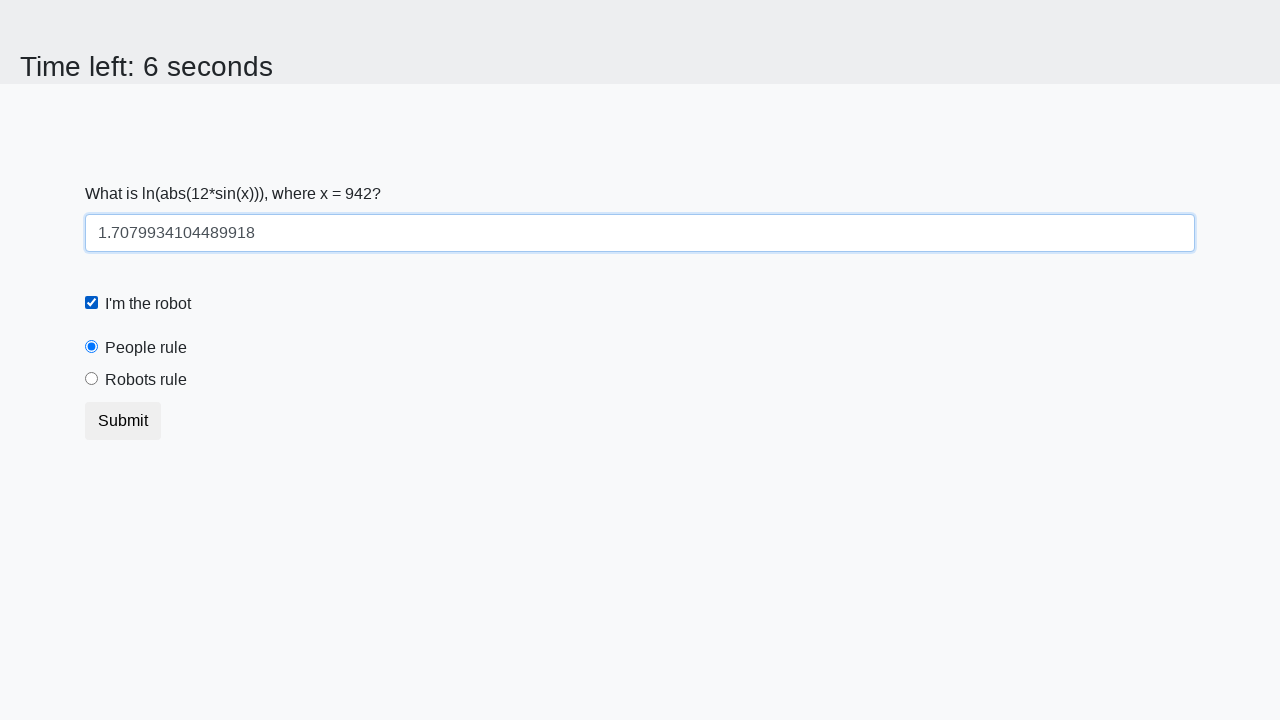

Checked the 'Robots rule' checkbox at (92, 379) on #robotsRule
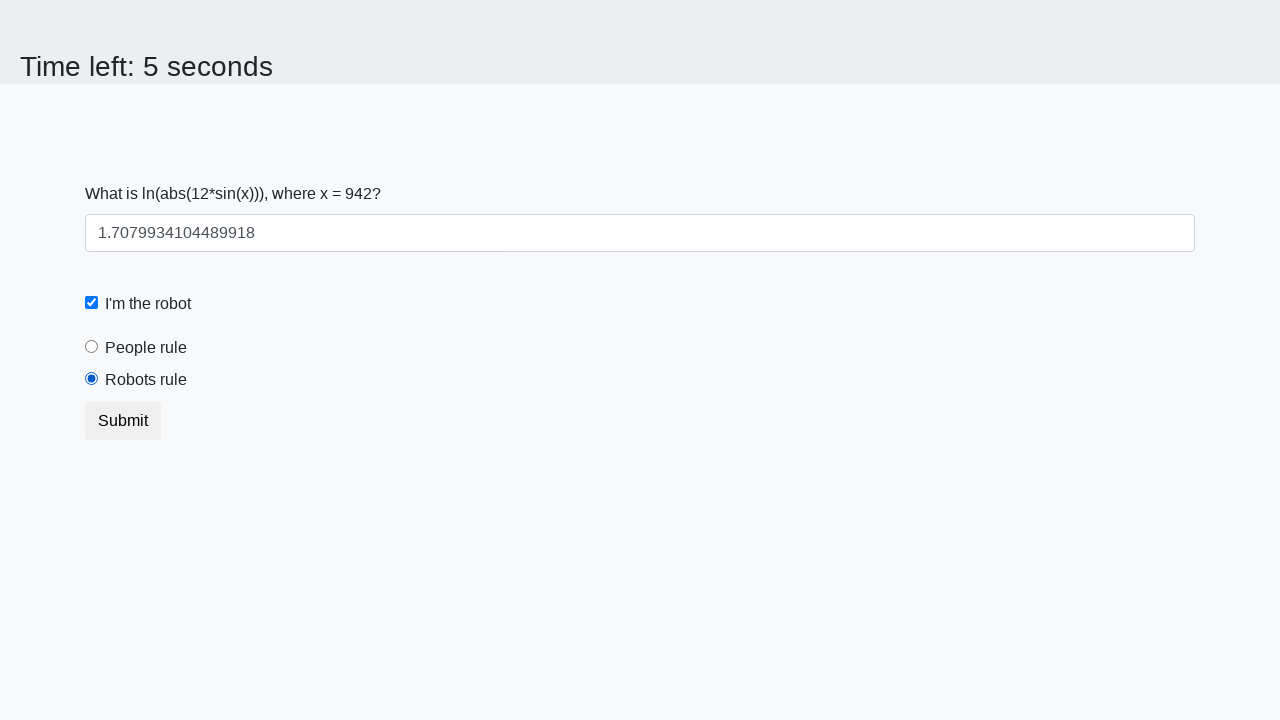

Clicked submit button to submit the math challenge form at (123, 421) on button.btn
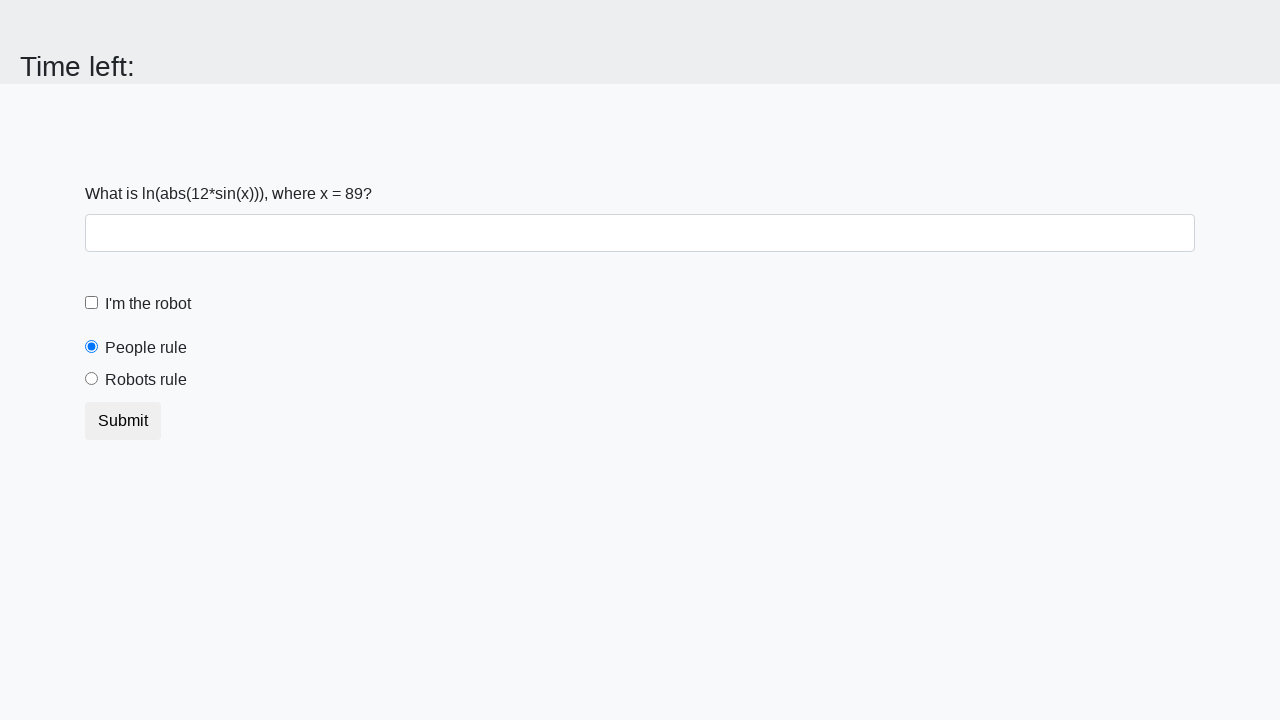

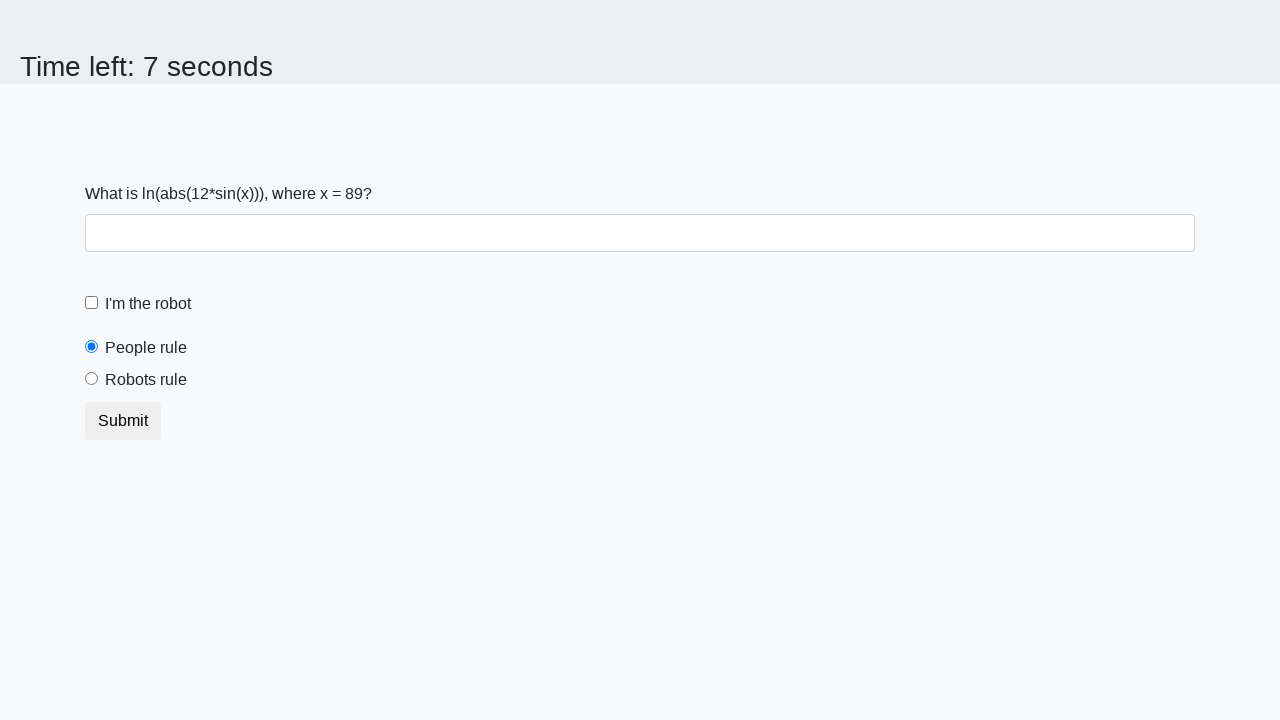